Tests browser navigation capabilities by navigating to a second page, then using back and forward browser controls to navigate through history.

Starting URL: https://rahulshettyacademy.com/AutomationPractice/

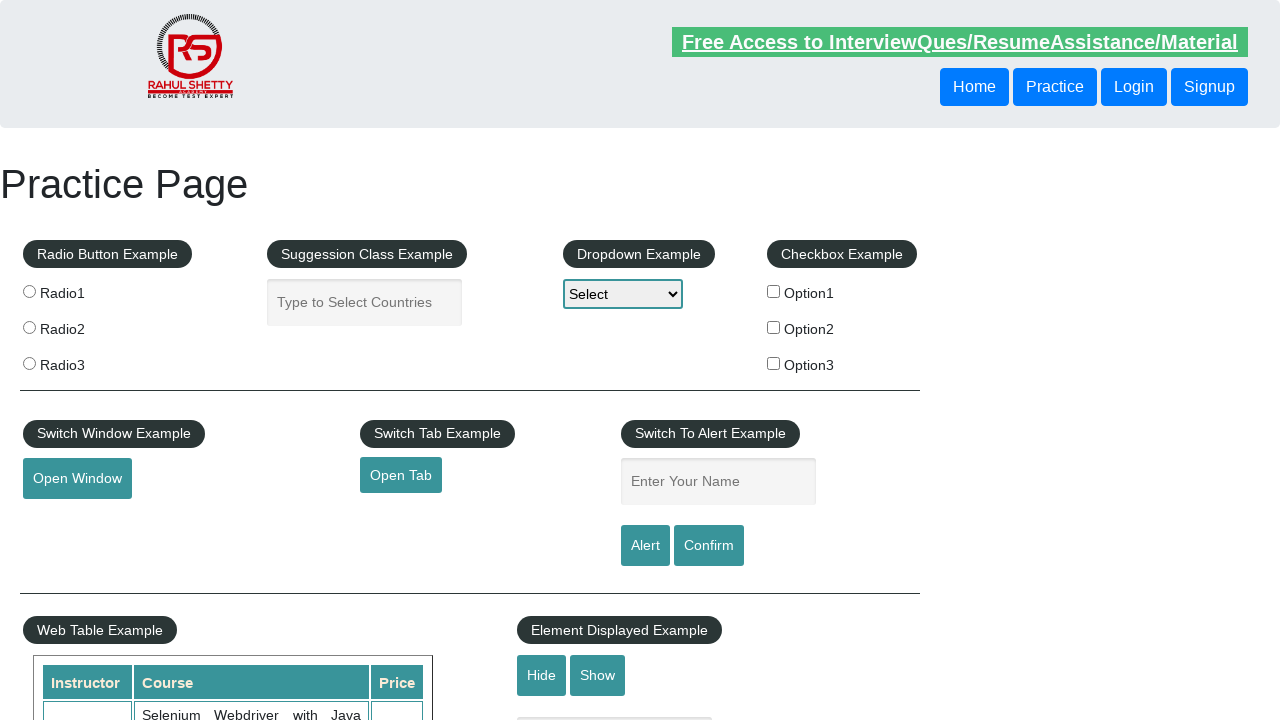

Navigated to second page at https://rahulshettyacademy.com/locatorspractice/
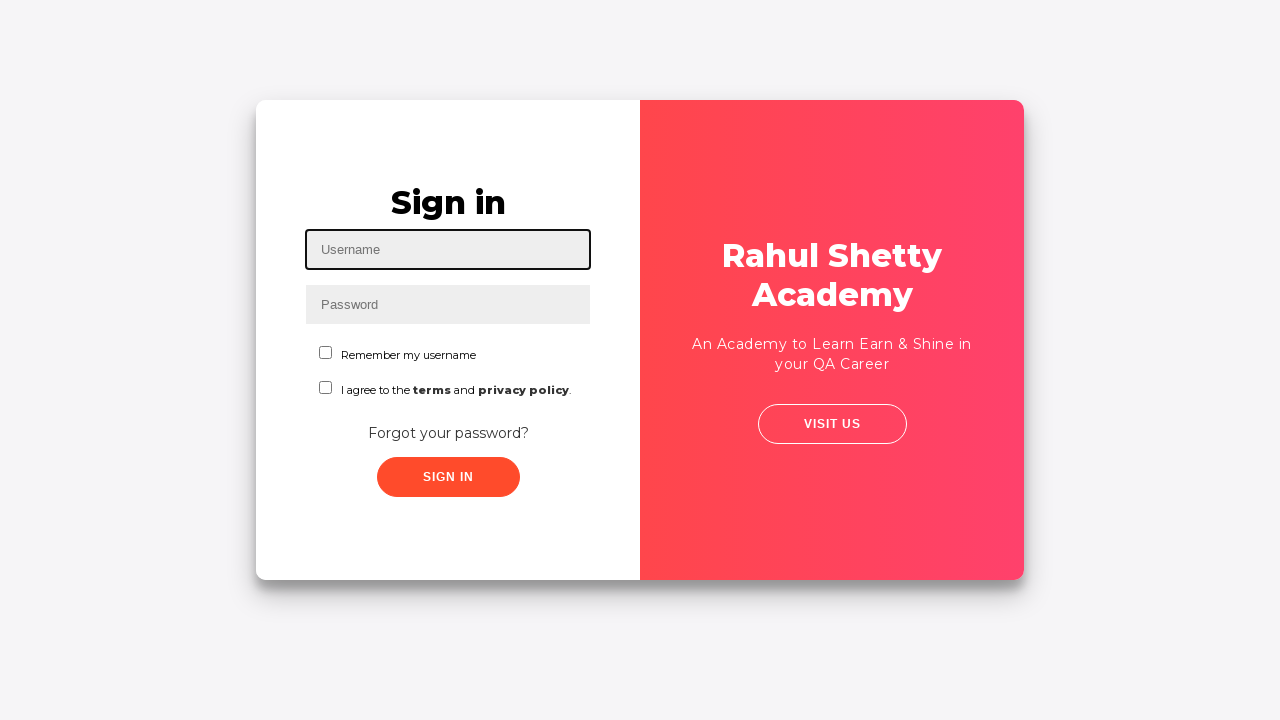

Navigated back to first page using browser back button
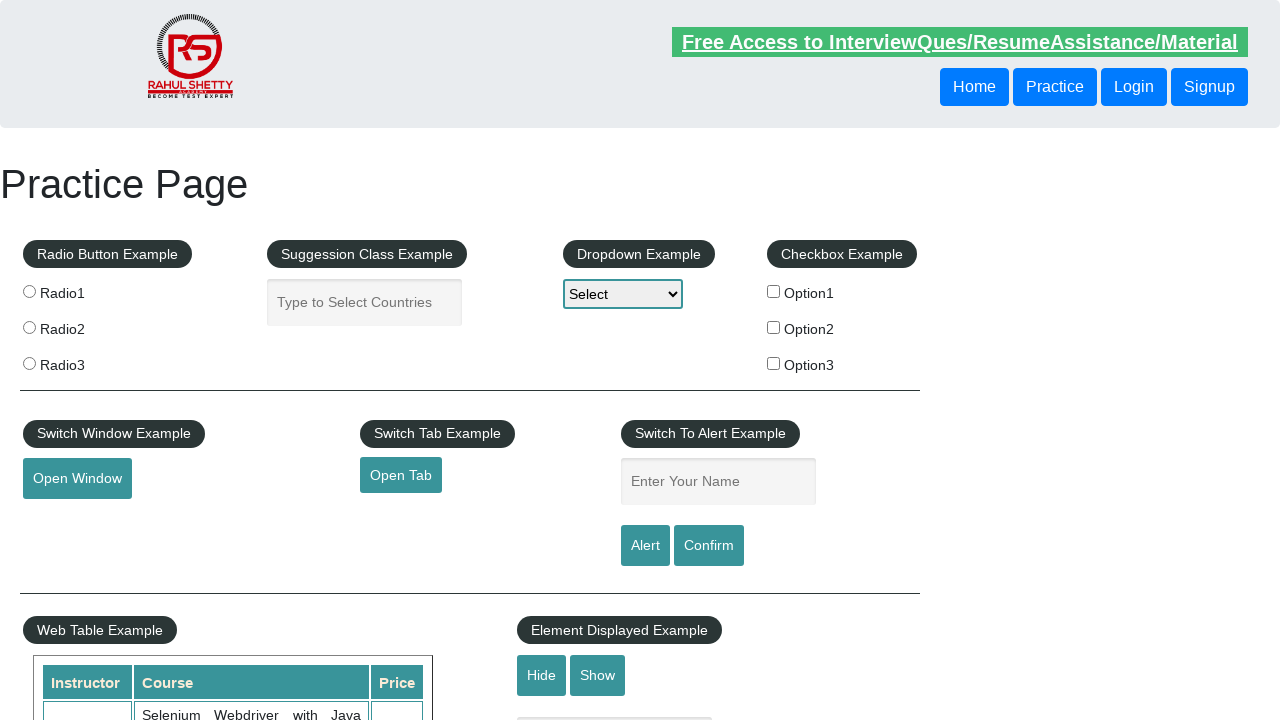

Navigated forward to second page using browser forward button
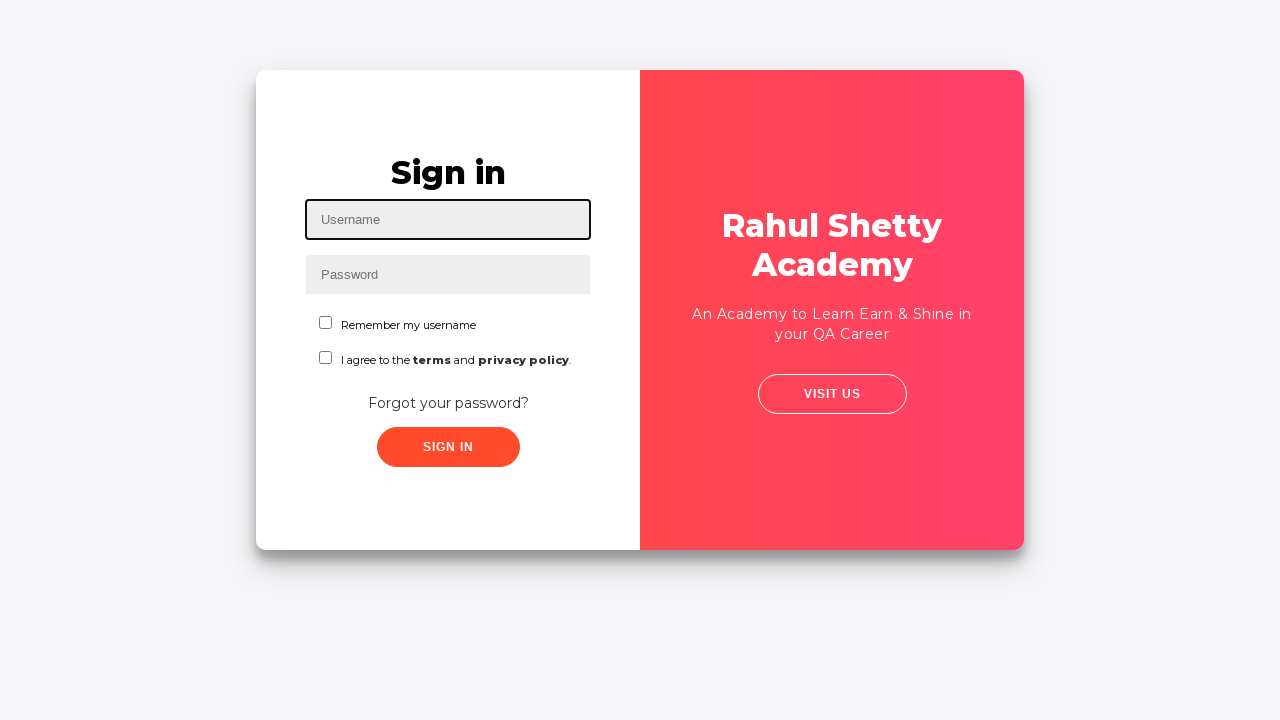

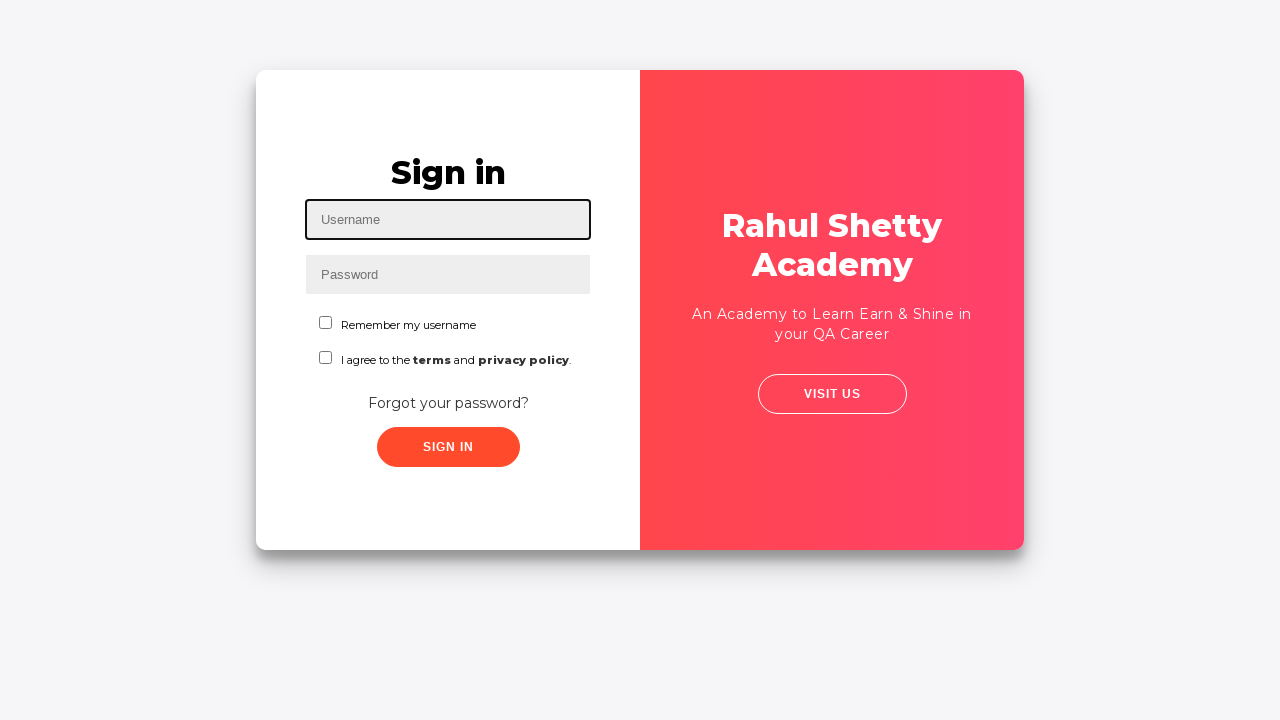